Validates the page header matches "Challenging DOM"

Starting URL: https://the-internet.herokuapp.com/challenging_dom

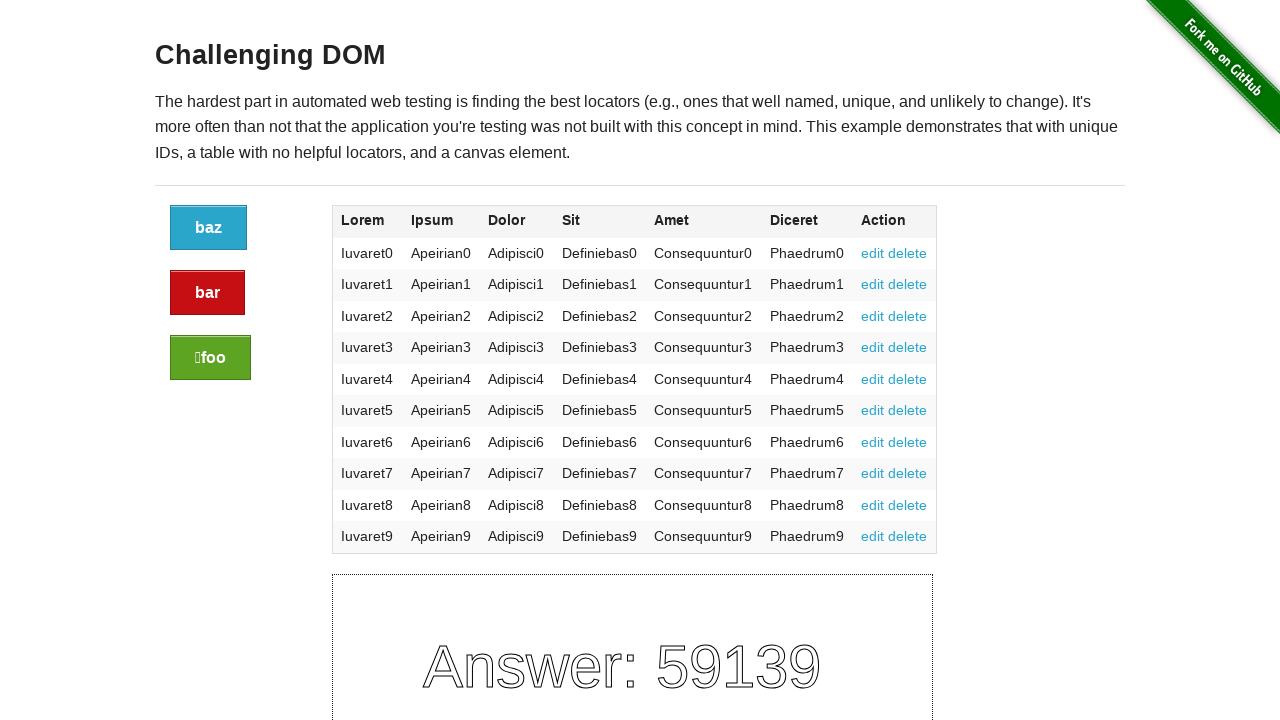

Navigated to https://the-internet.herokuapp.com/challenging_dom
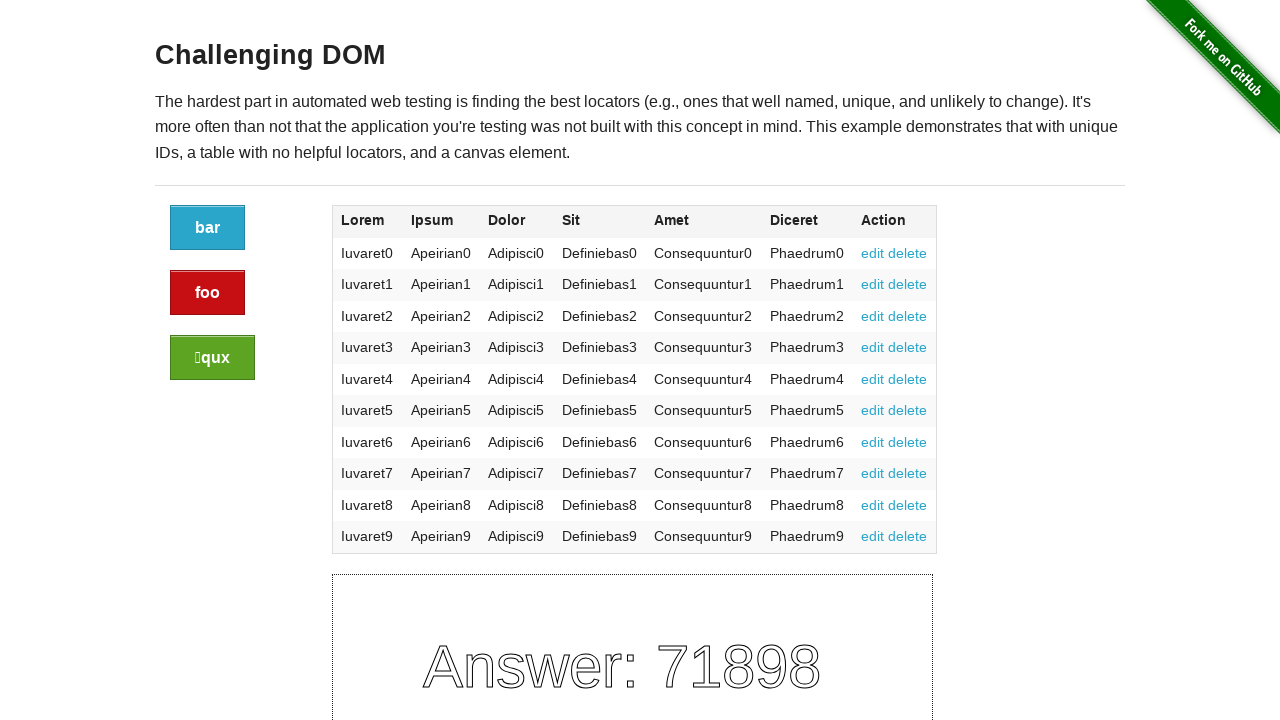

Retrieved h3 header text content
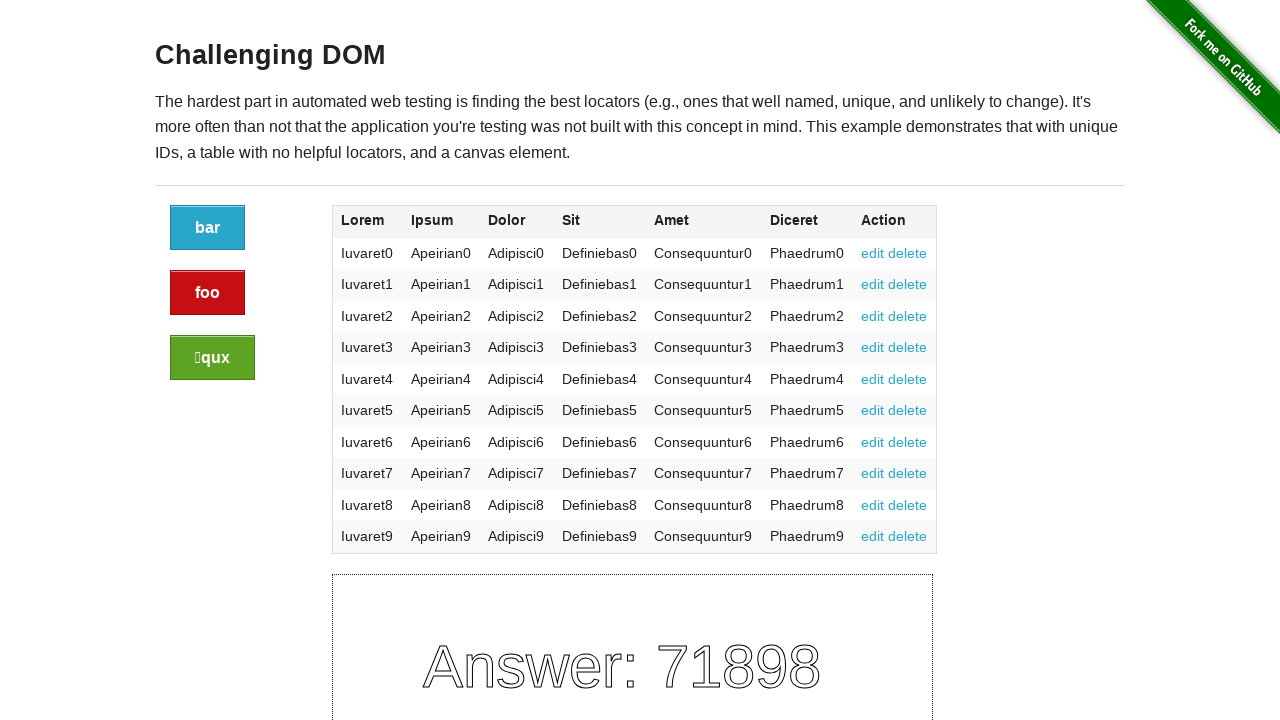

Asserted header text matches 'Challenging DOM'
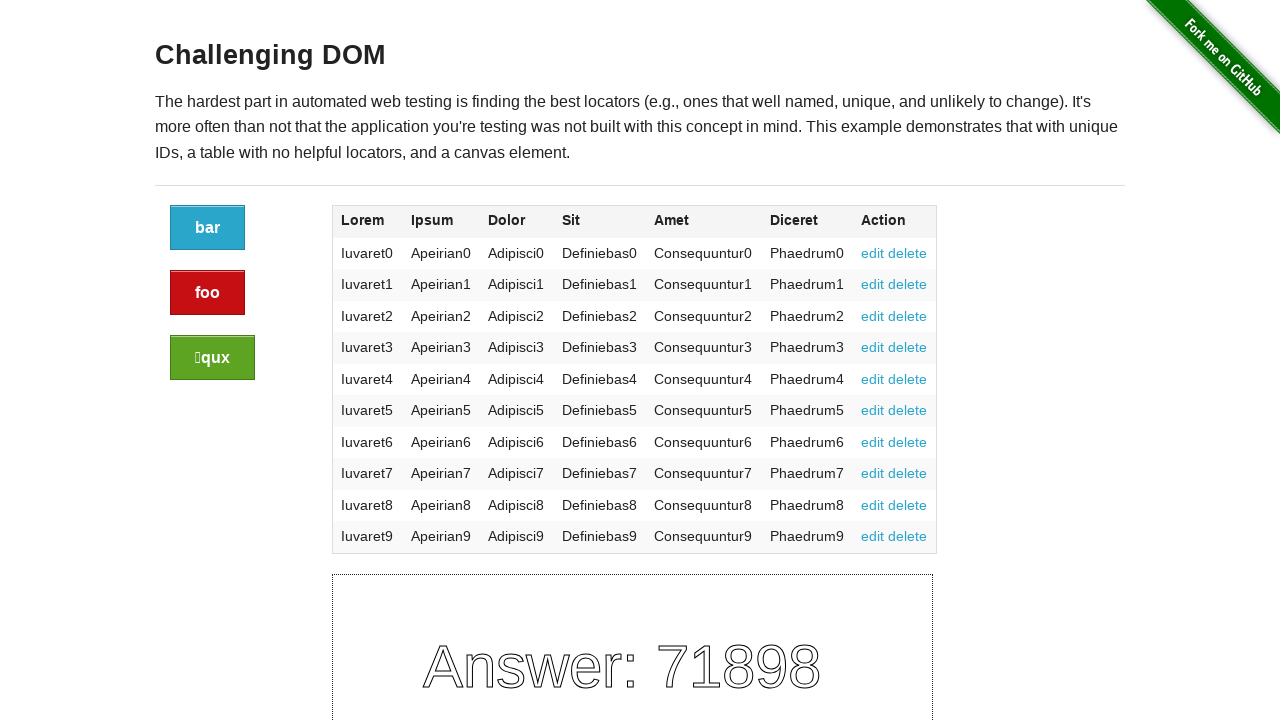

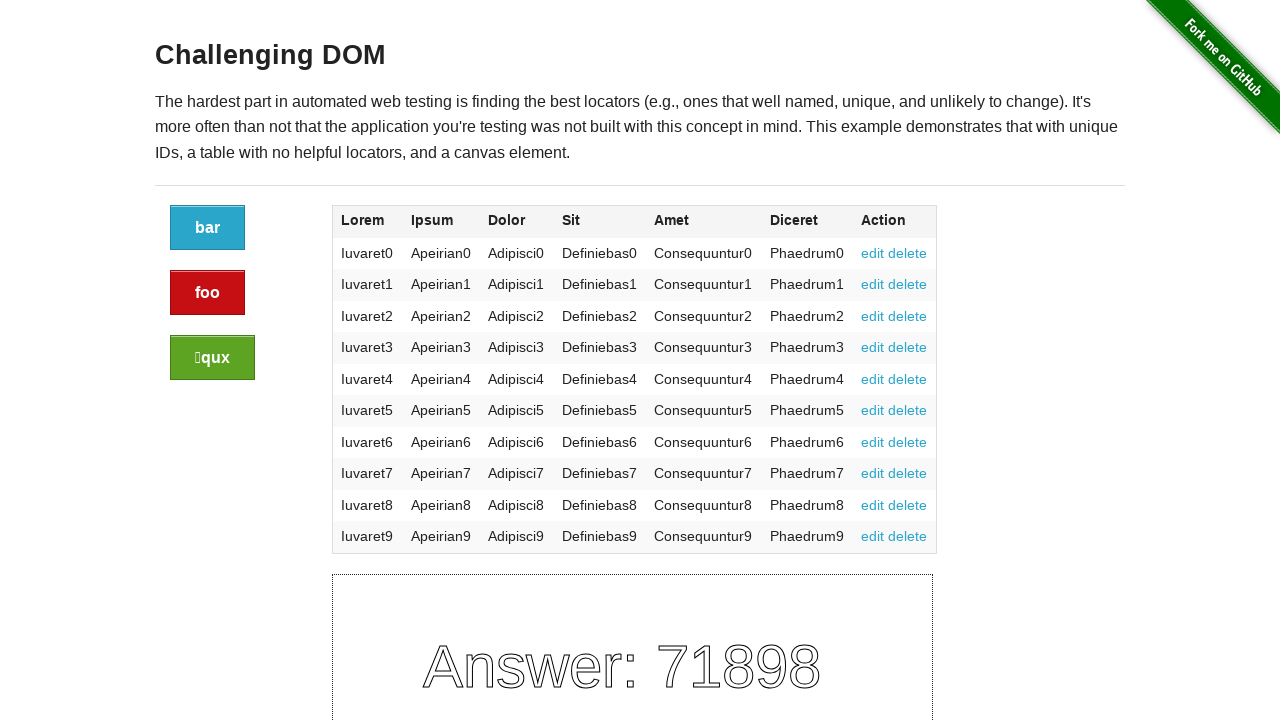